Tests a personal notes application by navigating to the notes page, adding 10 different notes with titles and content, then searching for a specific note by title.

Starting URL: https://material.playwrightvn.com/

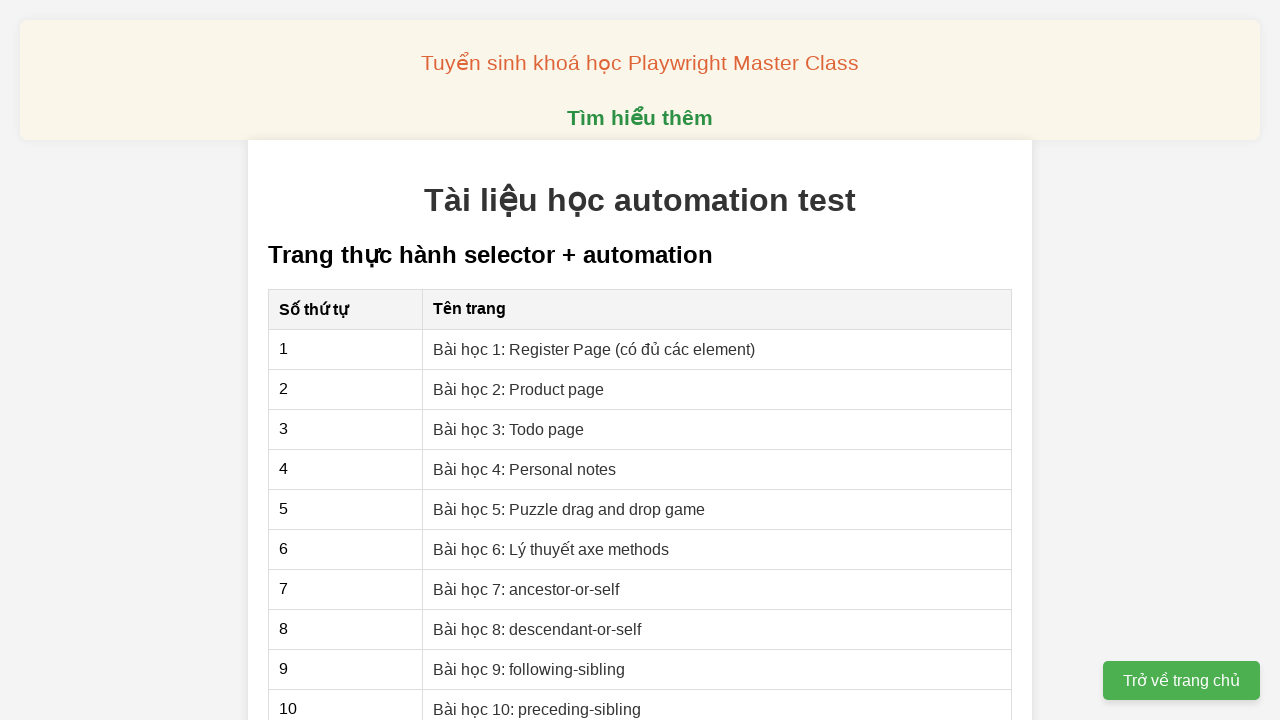

Clicked on personal notes link at (525, 469) on xpath=//a[@href='04-xpath-personal-notes.html']
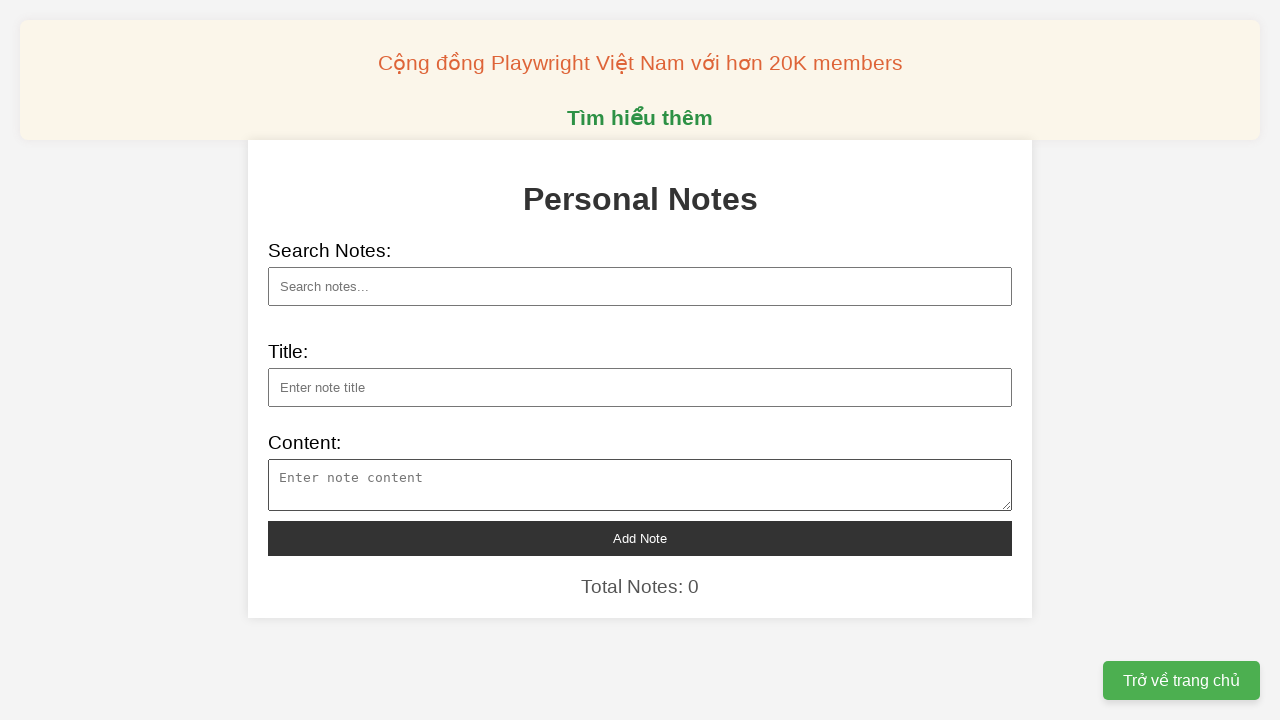

Filled note title field with note 1: 'Laptop 20 triệu đồng có màn hình OLED, RAM 24 GB...' on xpath=//input[@id='note-title']
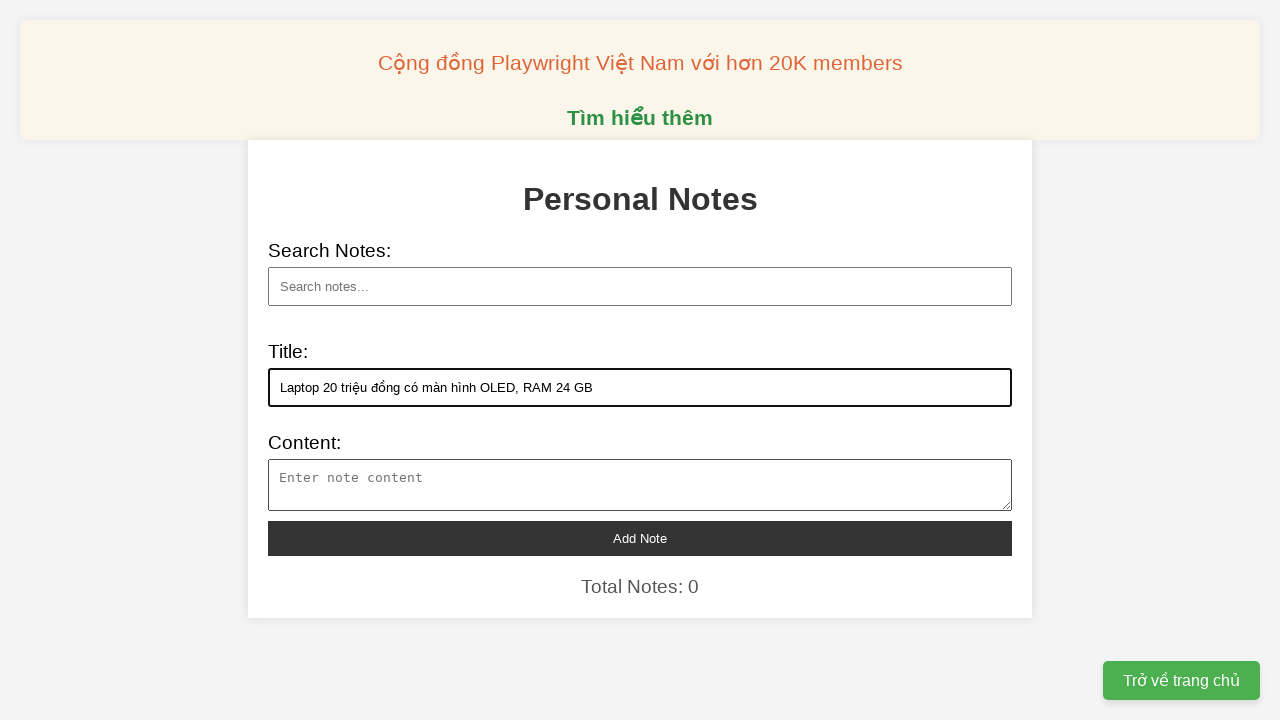

Filled note content field with content for note 1 on xpath=//textarea[@id='note-content']
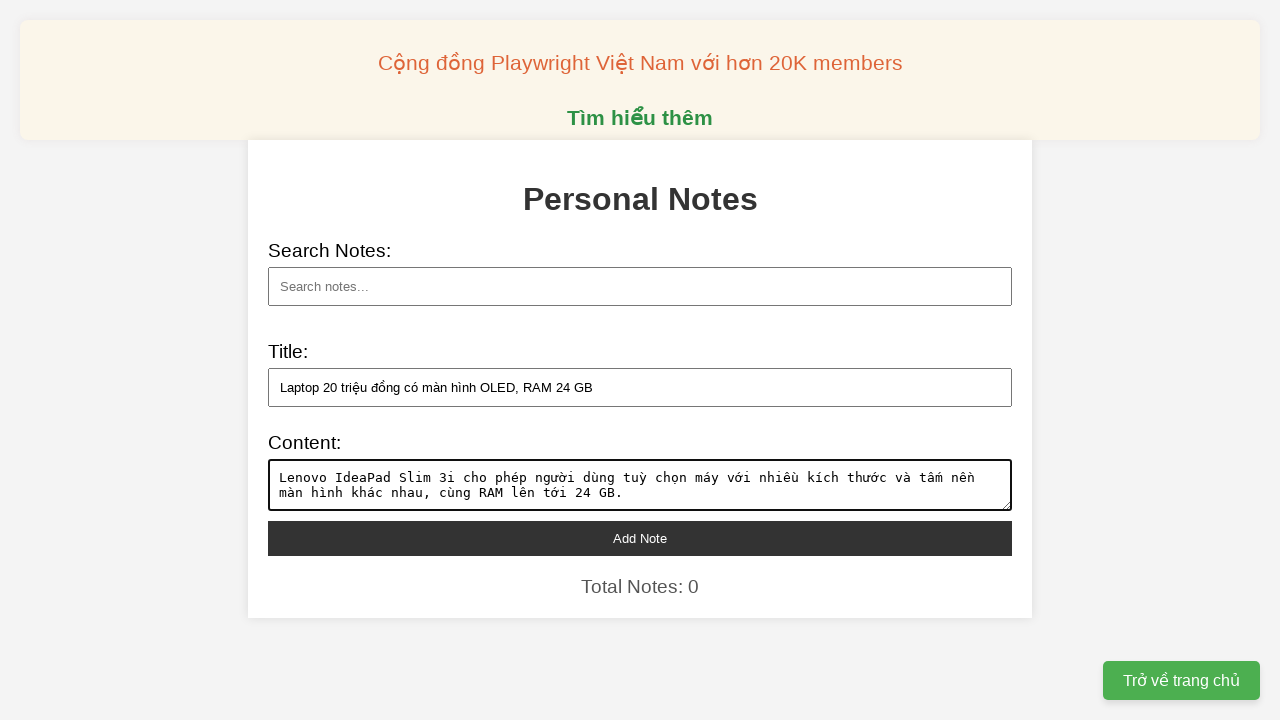

Clicked add note button to add note 1 at (640, 538) on xpath=//button[@id='add-note']
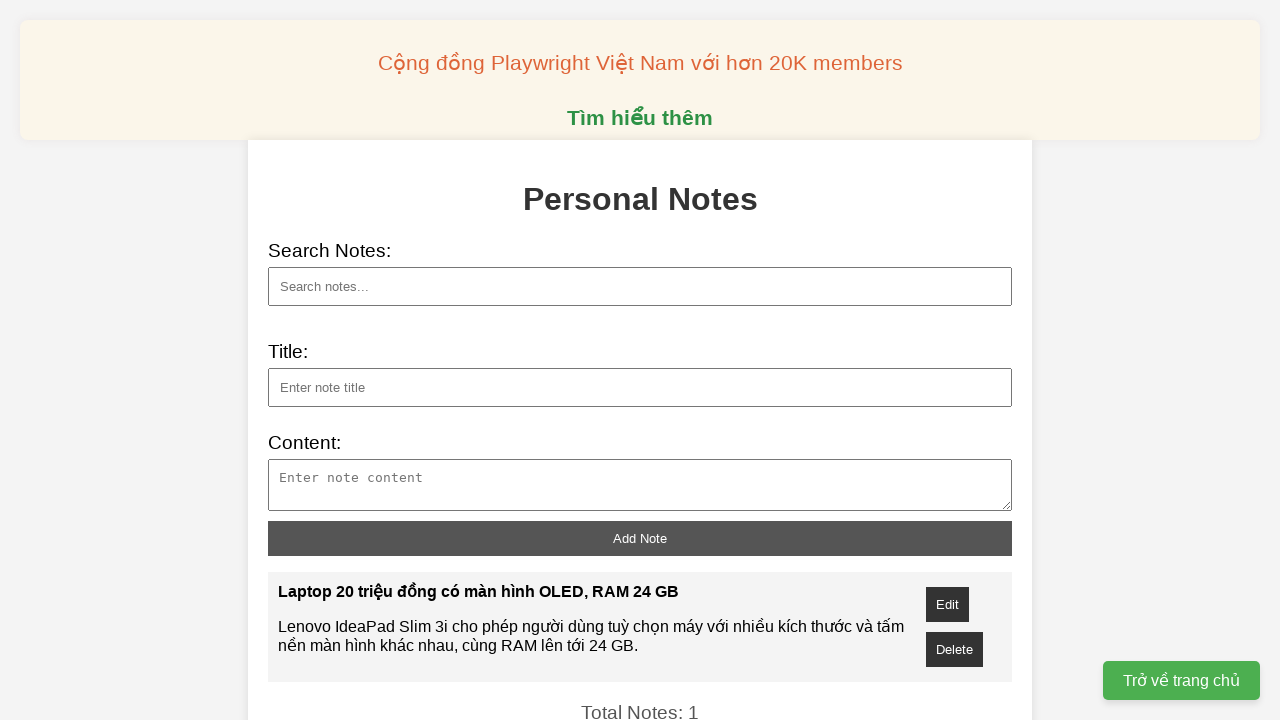

Filled note title field with note 2: 'Kỹ thuật nối dây nhỏ hơn sợi tóc trong mạch điện m...' on xpath=//input[@id='note-title']
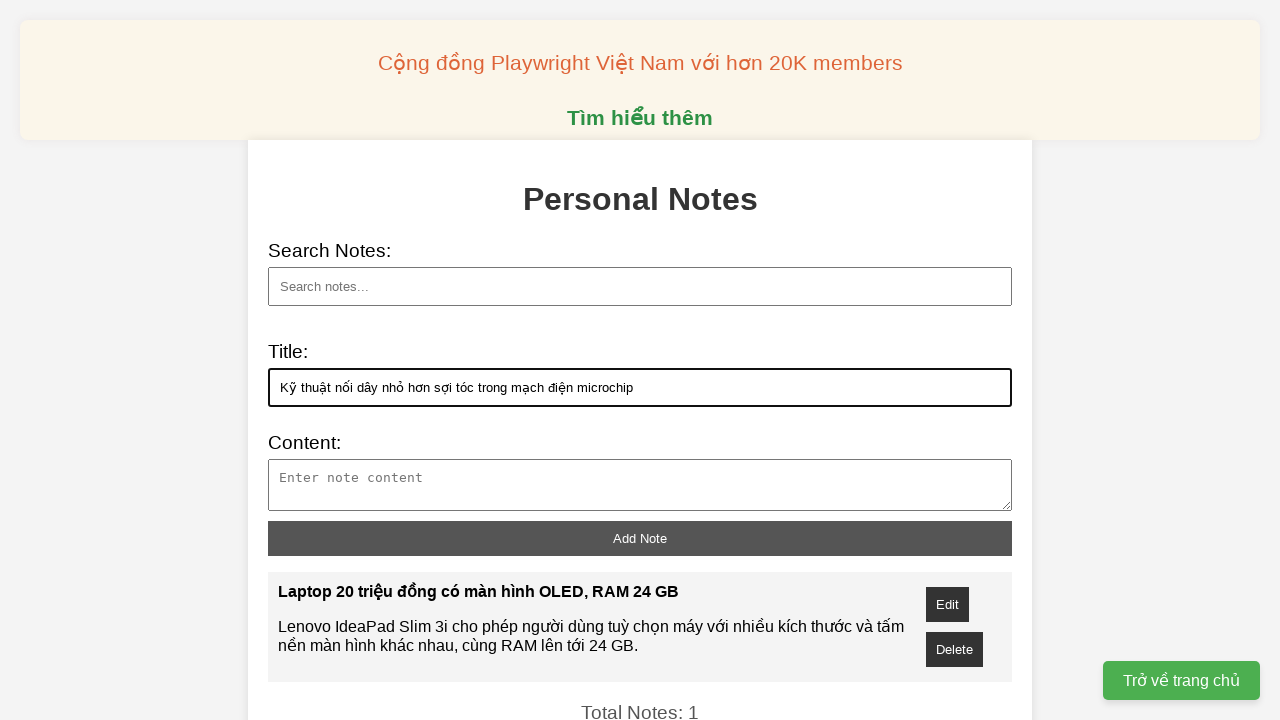

Filled note content field with content for note 2 on xpath=//textarea[@id='note-content']
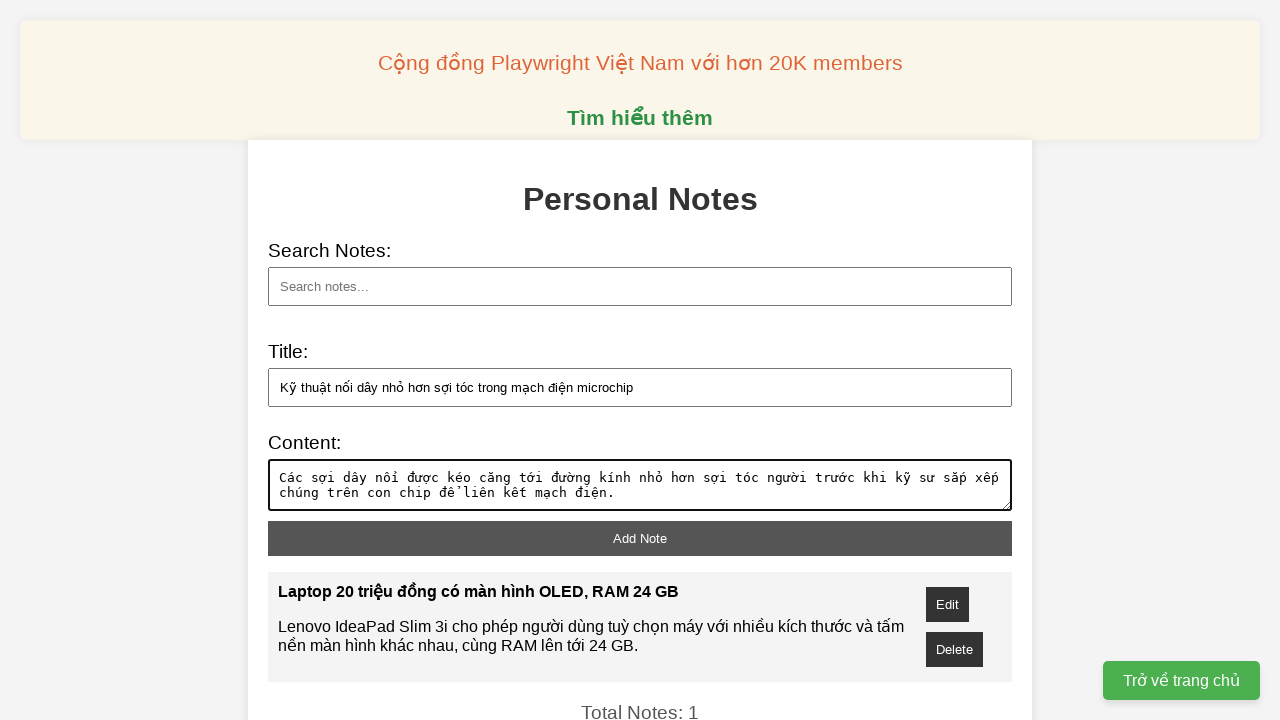

Clicked add note button to add note 2 at (640, 538) on xpath=//button[@id='add-note']
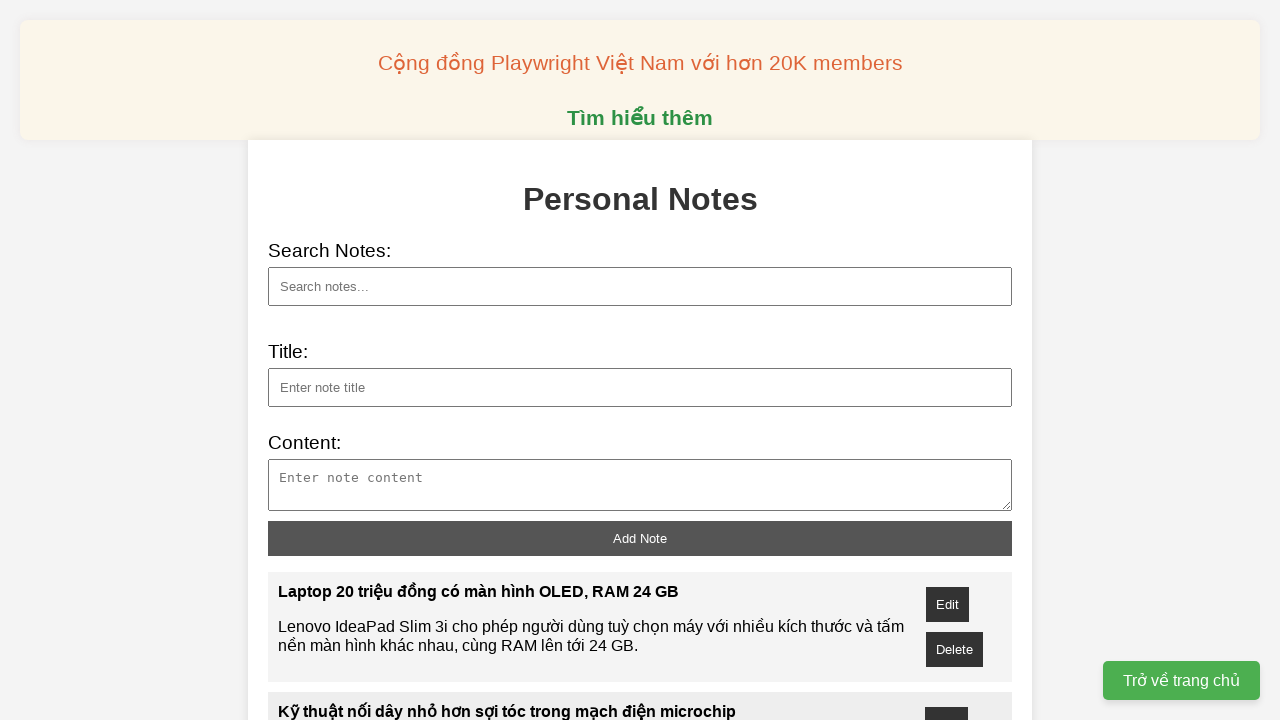

Filled note title field with note 3: 'Loạt game xuất sắc được phát hành tại Việt Nam...' on xpath=//input[@id='note-title']
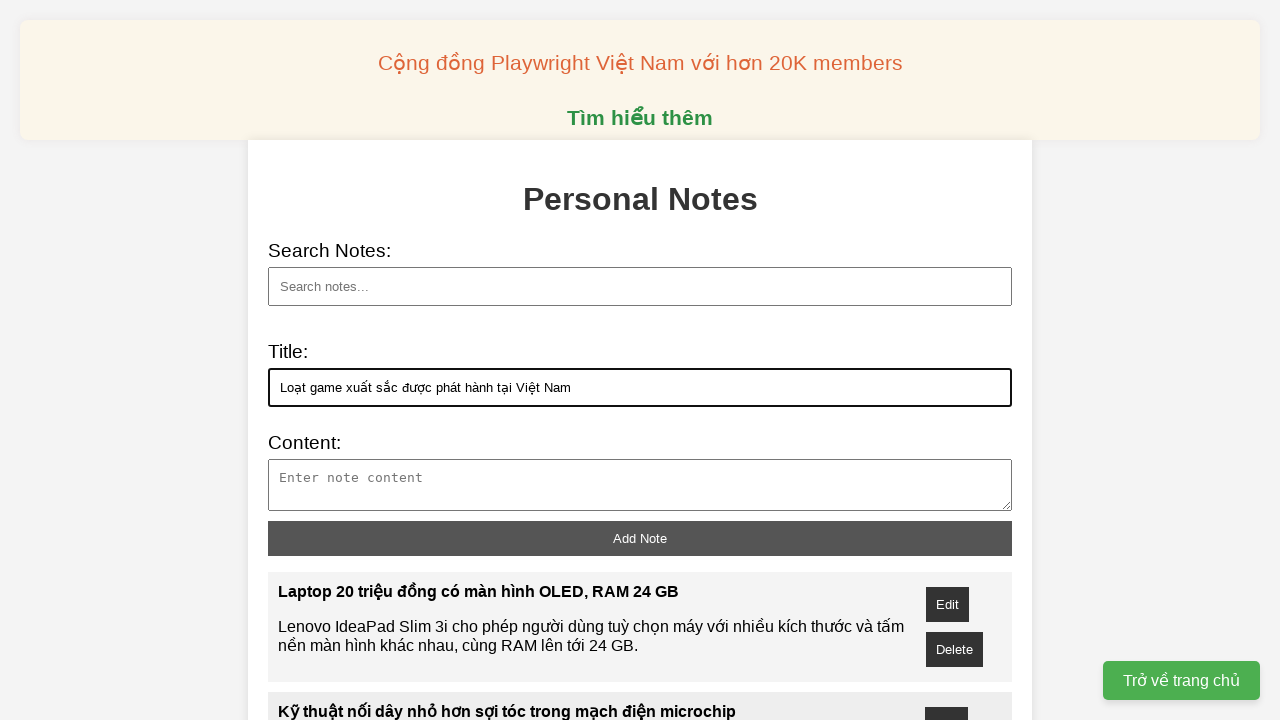

Filled note content field with content for note 3 on xpath=//textarea[@id='note-content']
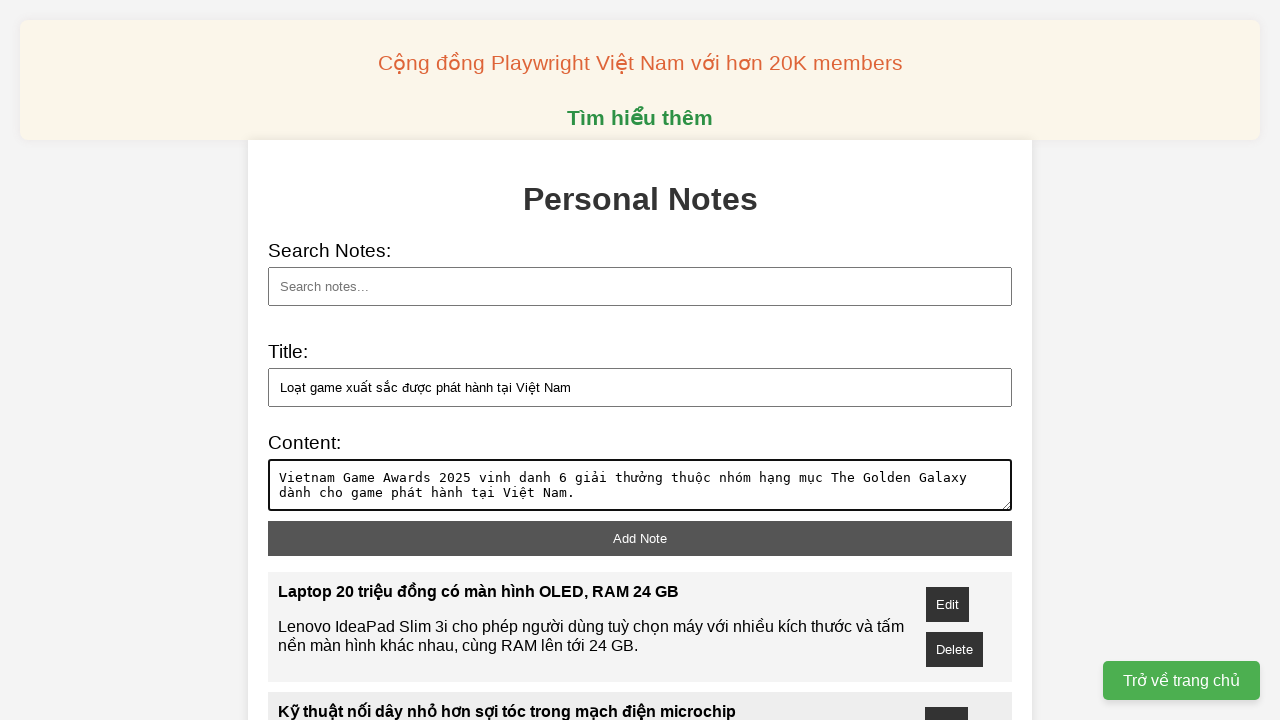

Clicked add note button to add note 3 at (640, 538) on xpath=//button[@id='add-note']
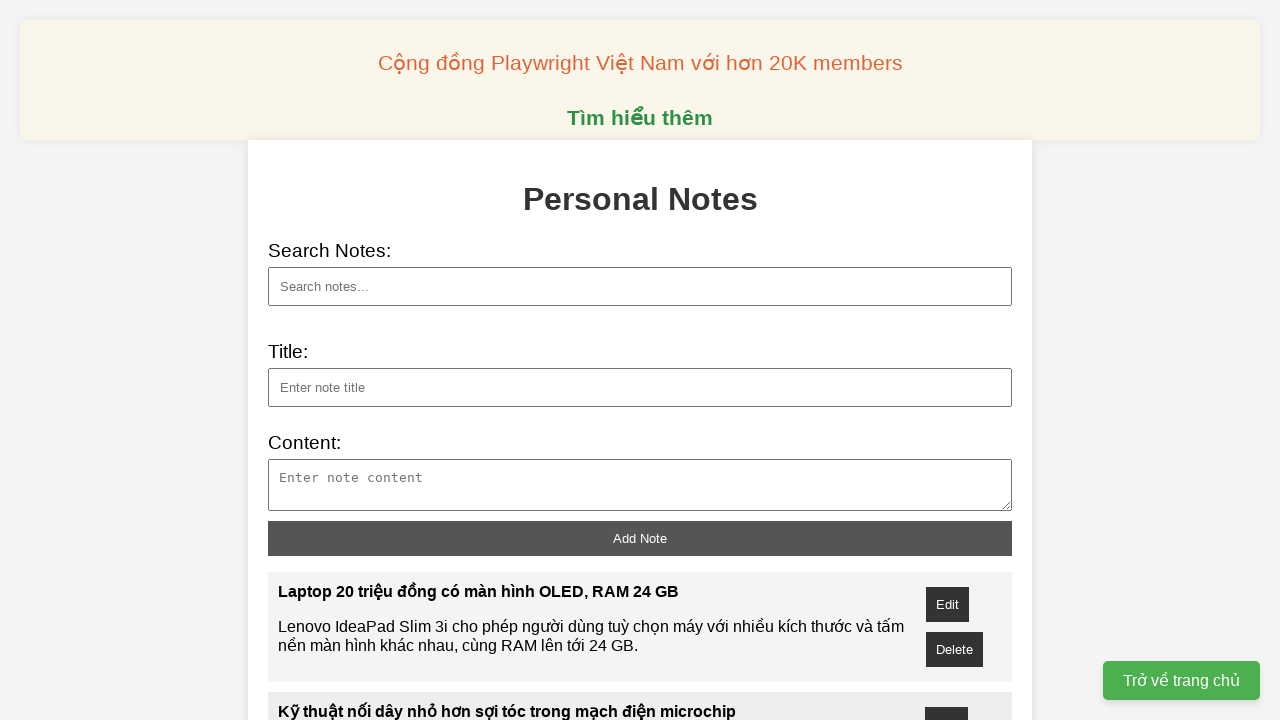

Filled note title field with note 4: 'Lò vi sóng ảnh hưởng kết nối Wi-Fi thế nào?...' on xpath=//input[@id='note-title']
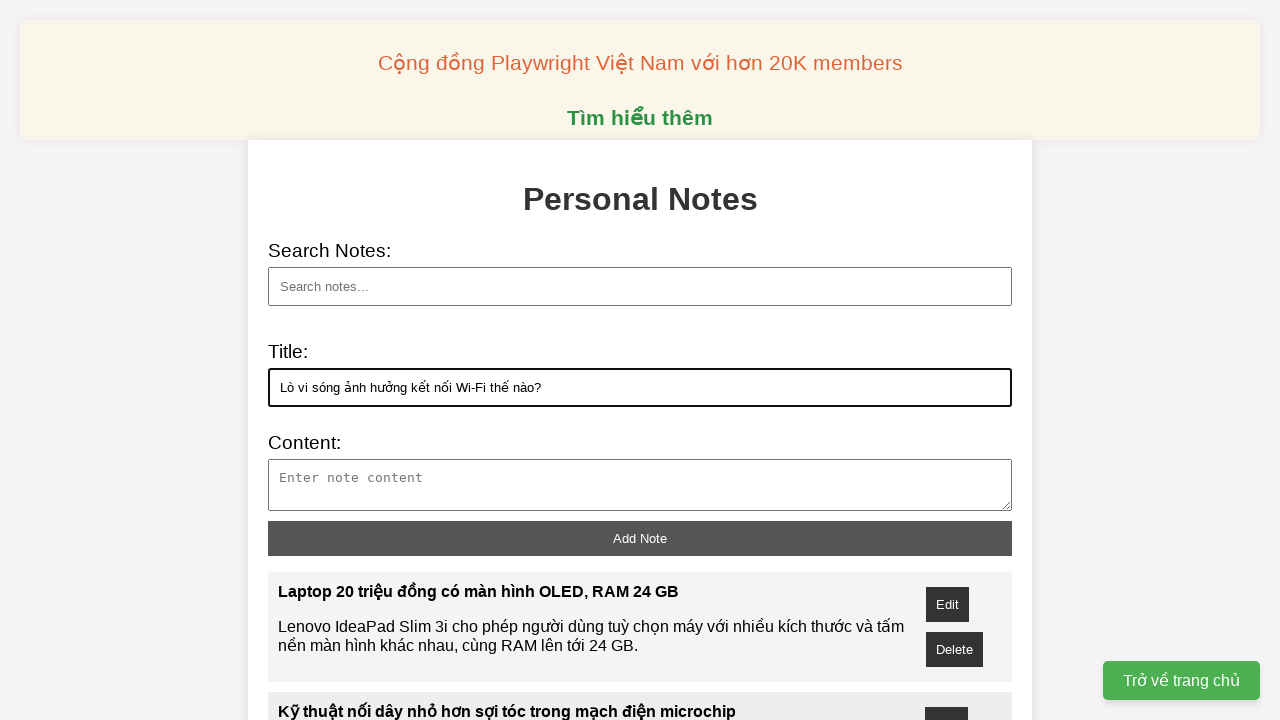

Filled note content field with content for note 4 on xpath=//textarea[@id='note-content']
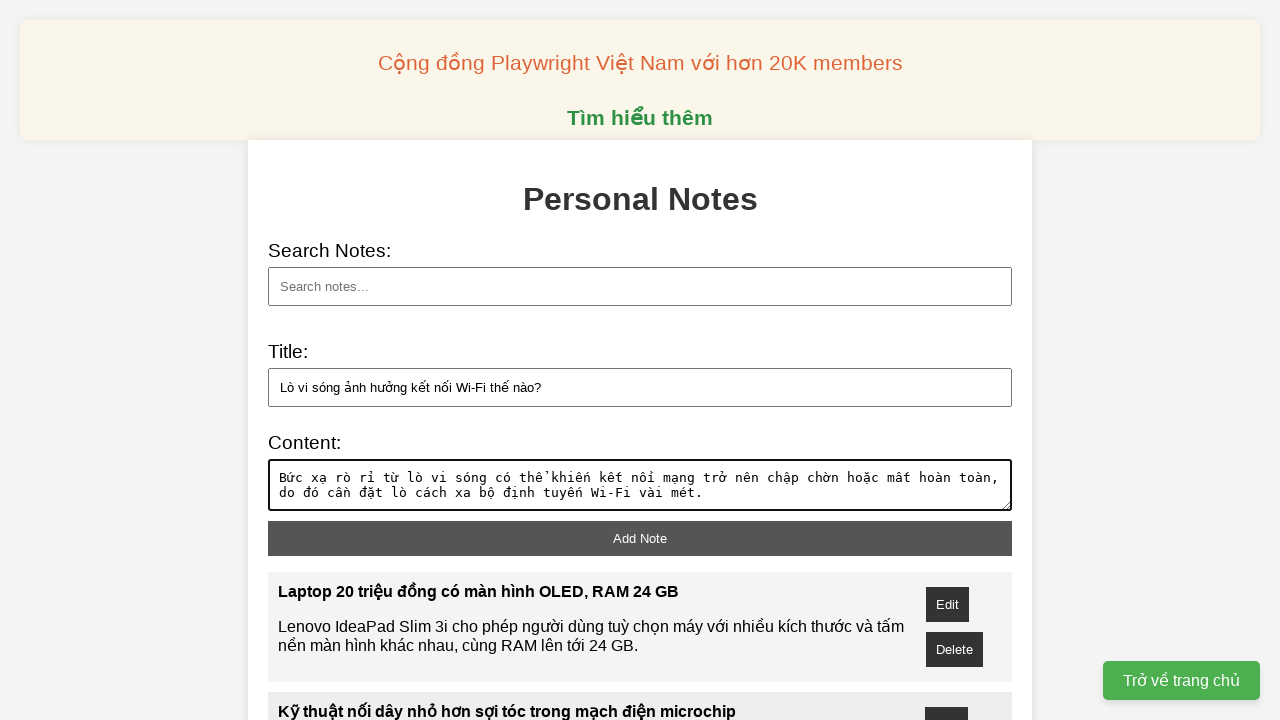

Clicked add note button to add note 4 at (640, 538) on xpath=//button[@id='add-note']
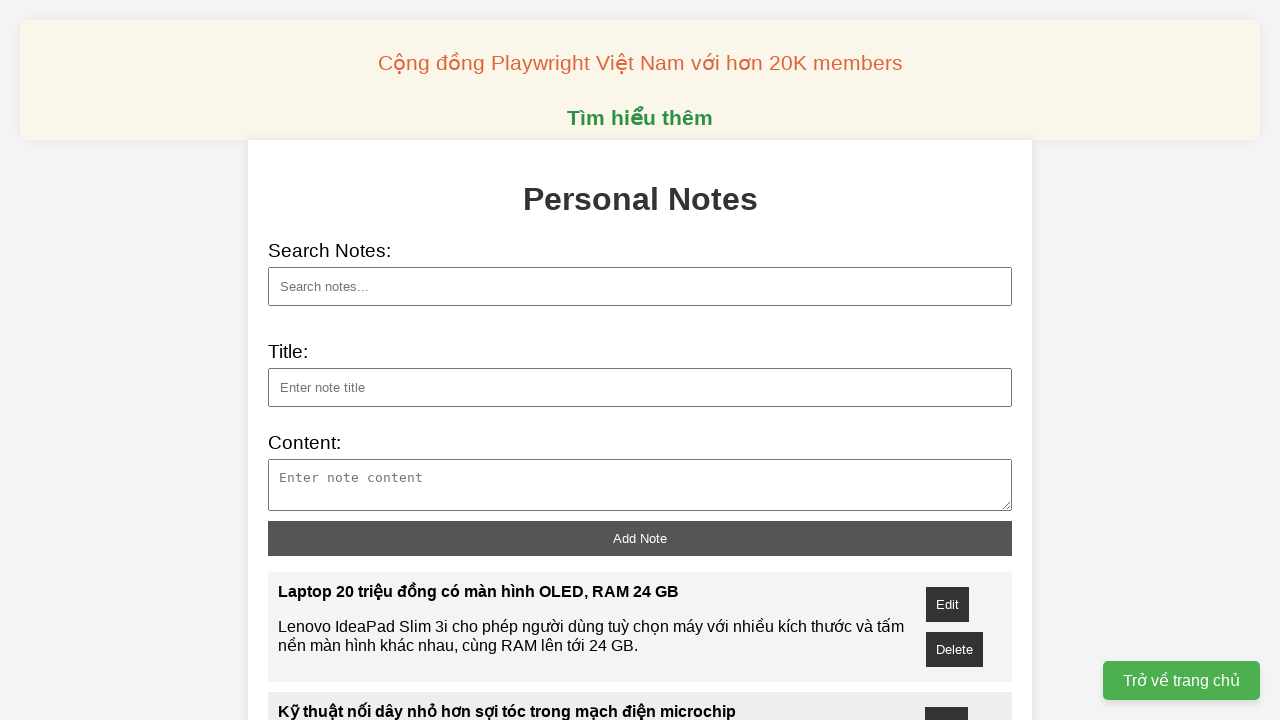

Filled note title field with note 5: 'Legion Esports bảo toàn chức vô địch tại VMC Sprin...' on xpath=//input[@id='note-title']
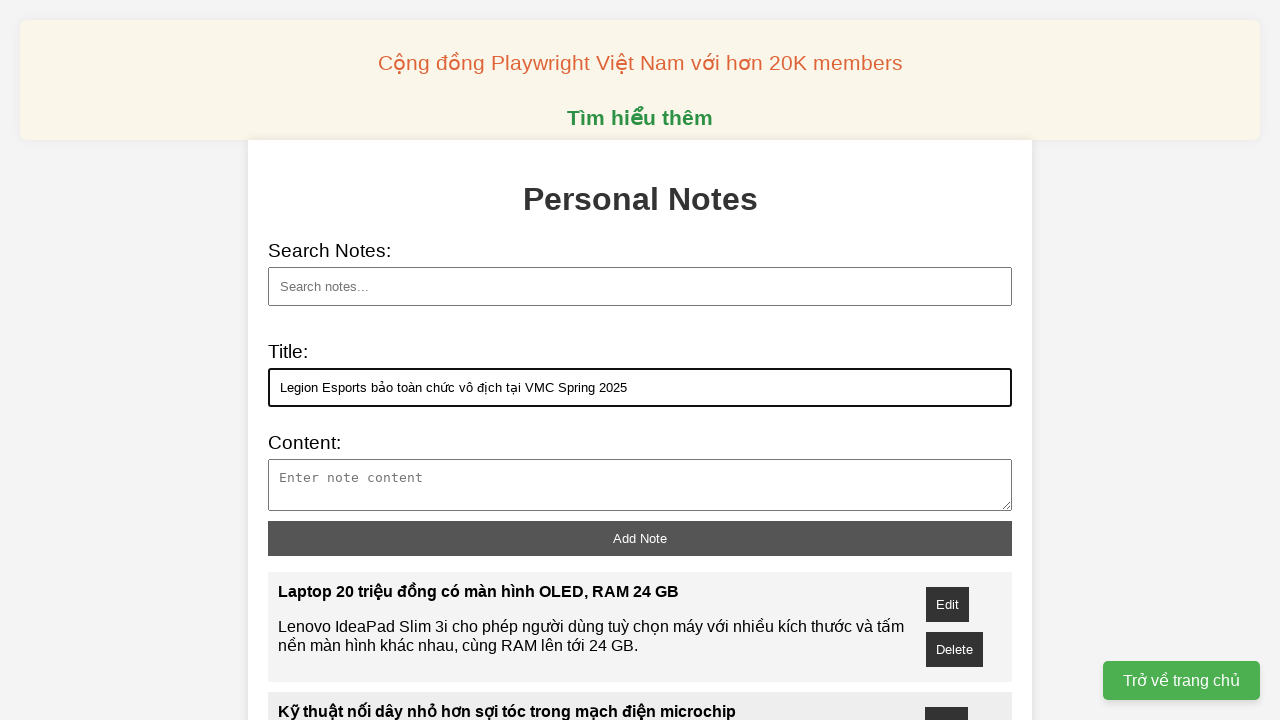

Filled note content field with content for note 5 on xpath=//textarea[@id='note-content']
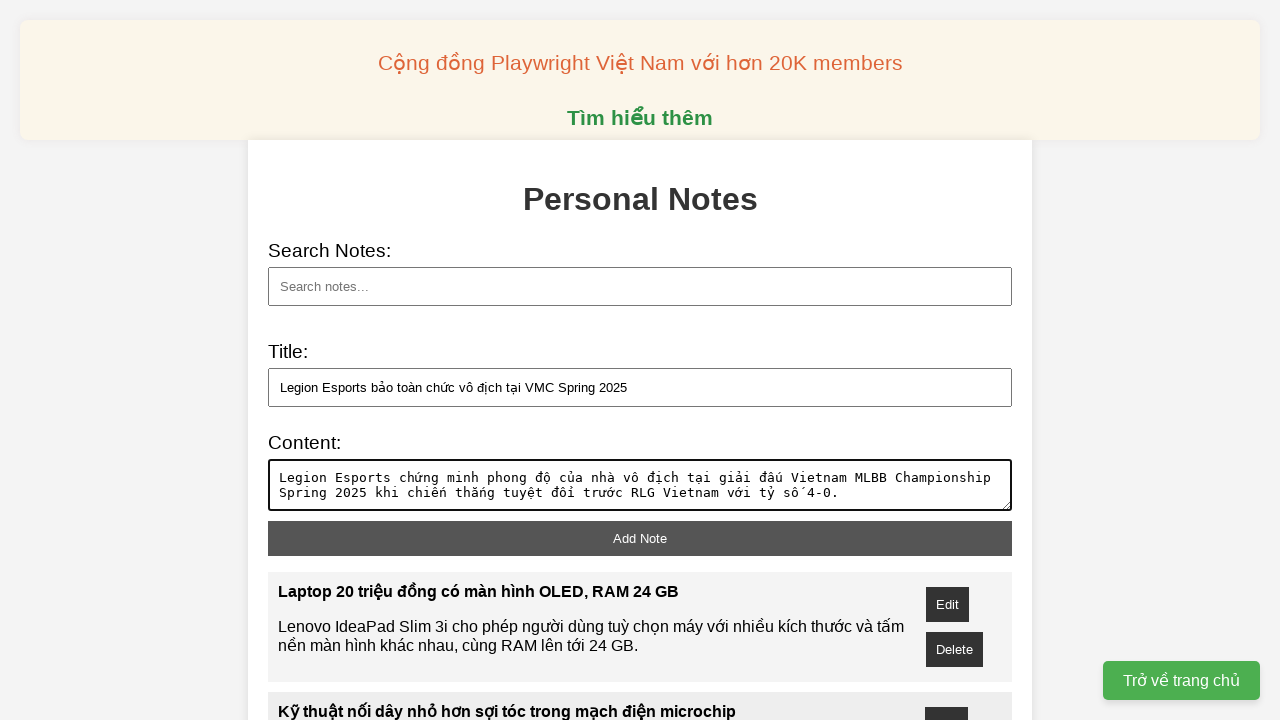

Clicked add note button to add note 5 at (640, 538) on xpath=//button[@id='add-note']
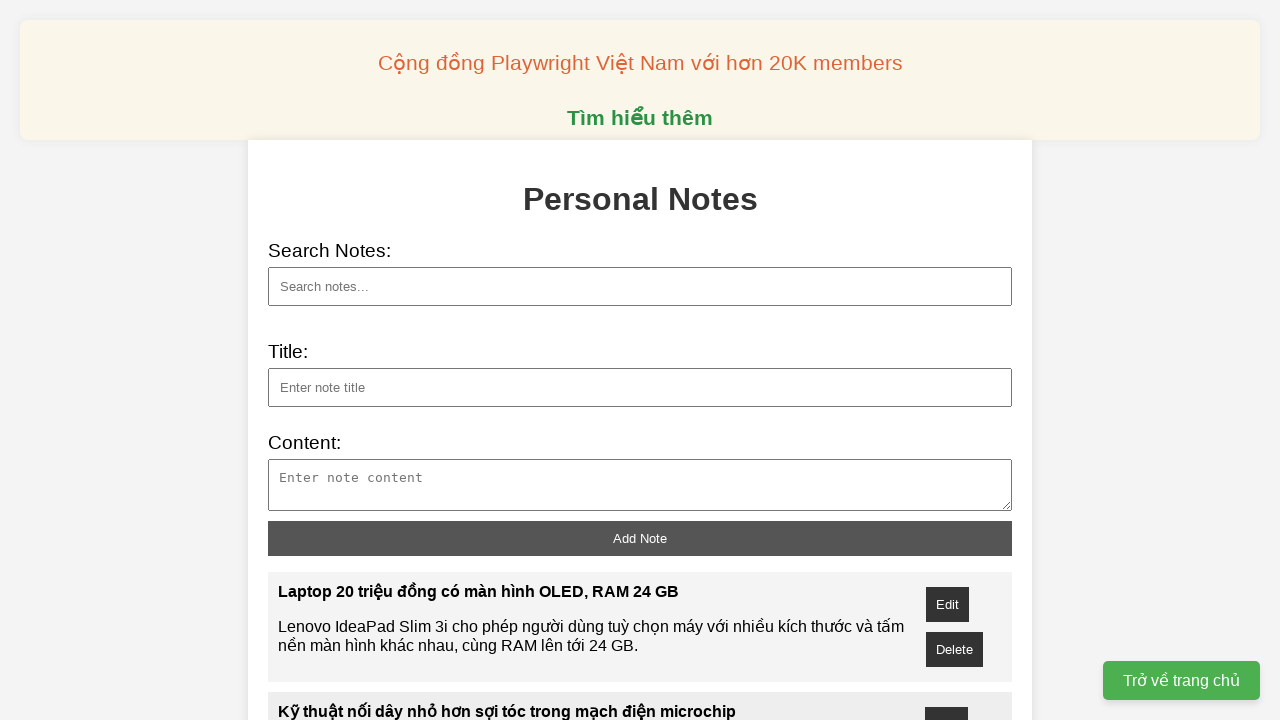

Filled note title field with note 6: 'Elon Musk: AI sẽ thay thế tìm kiếm truyền thống...' on xpath=//input[@id='note-title']
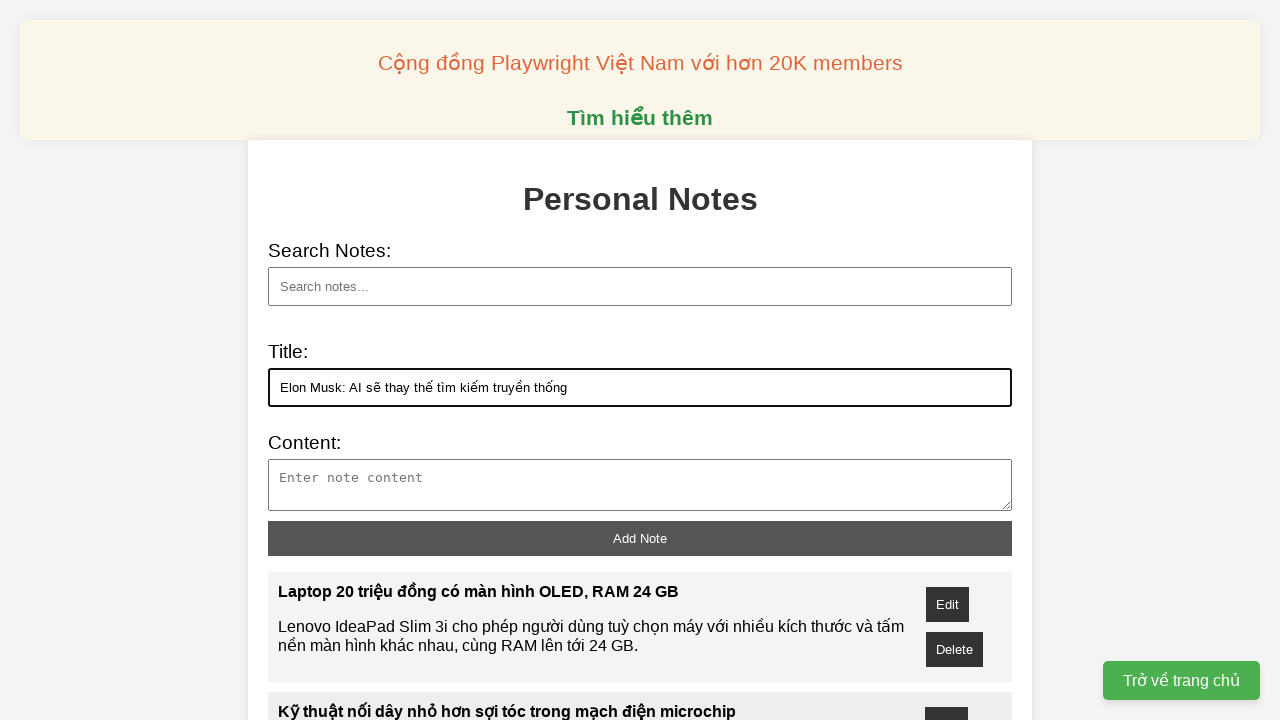

Filled note content field with content for note 6 on xpath=//textarea[@id='note-content']
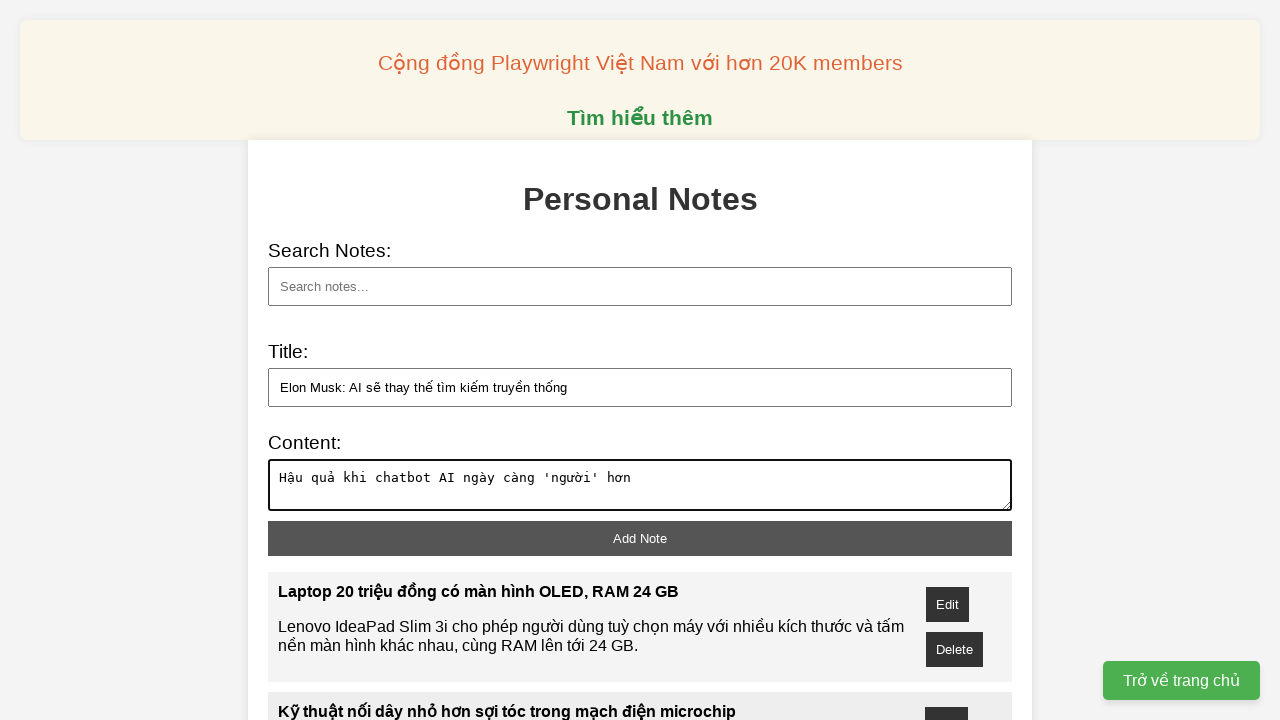

Clicked add note button to add note 6 at (640, 538) on xpath=//button[@id='add-note']
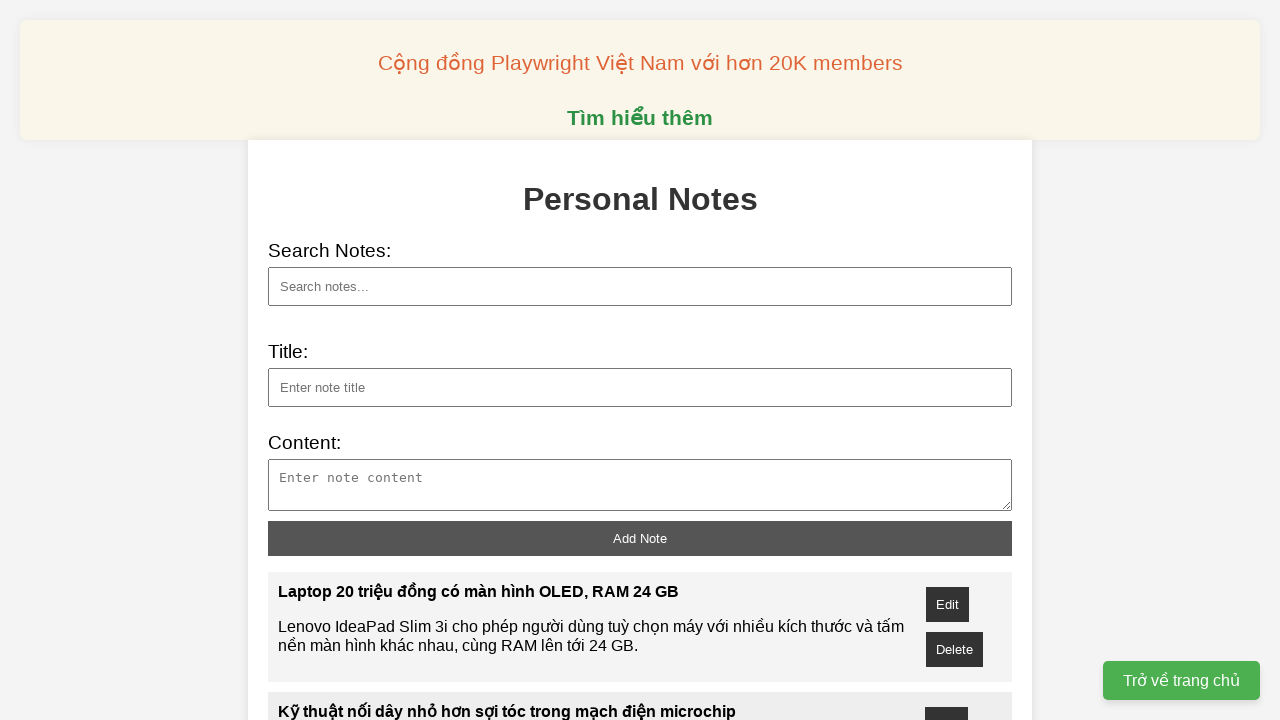

Filled note title field with note 7: 'Lý do thời tiết vũ trụ khó dự đoán...' on xpath=//input[@id='note-title']
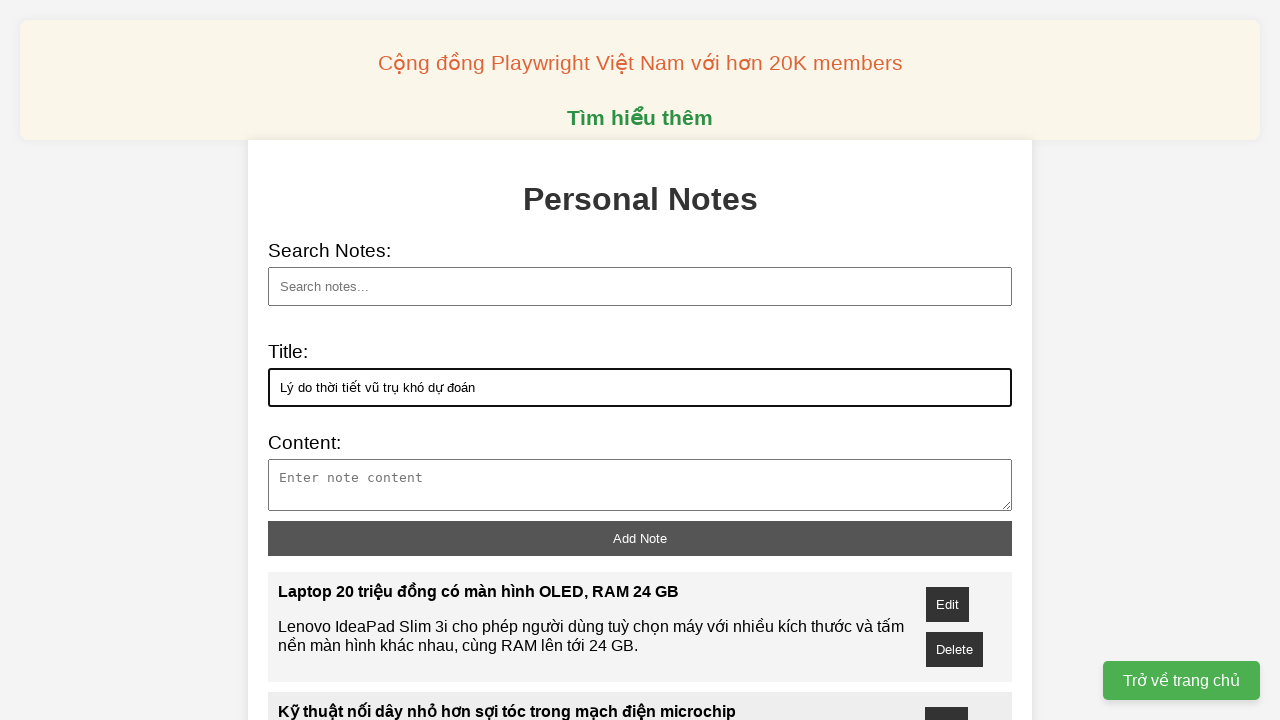

Filled note content field with content for note 7 on xpath=//textarea[@id='note-content']
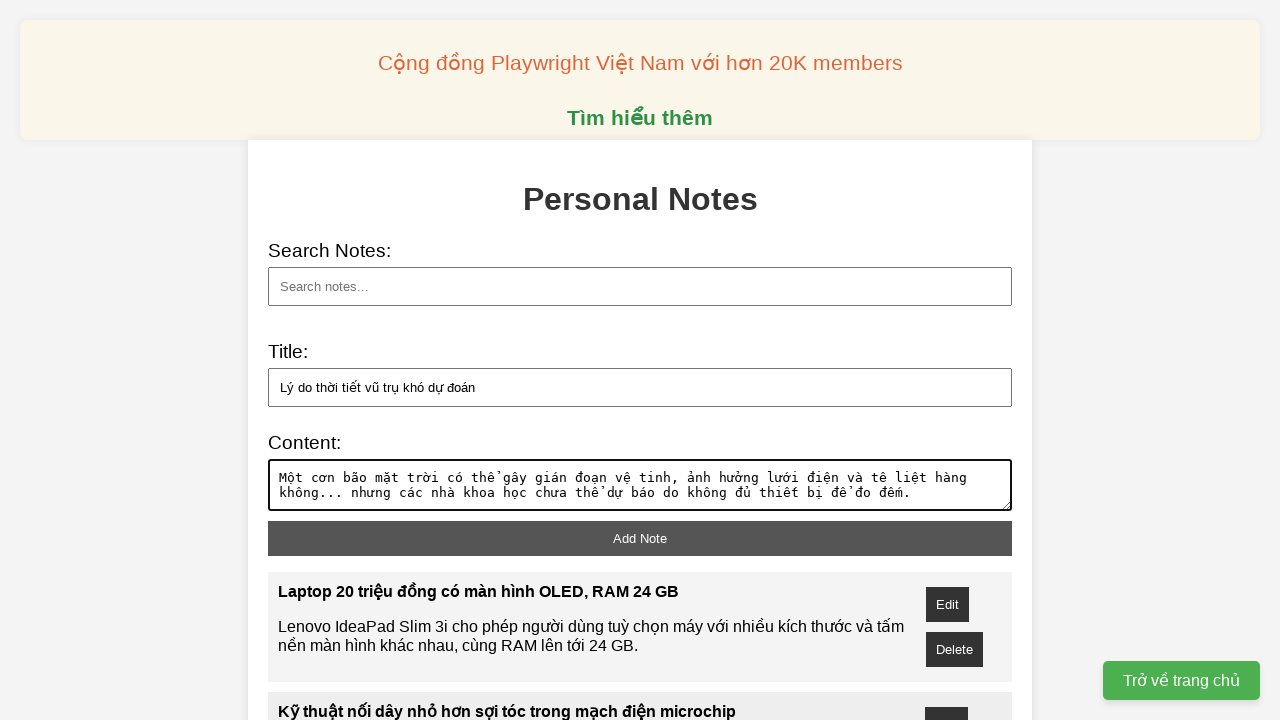

Clicked add note button to add note 7 at (640, 538) on xpath=//button[@id='add-note']
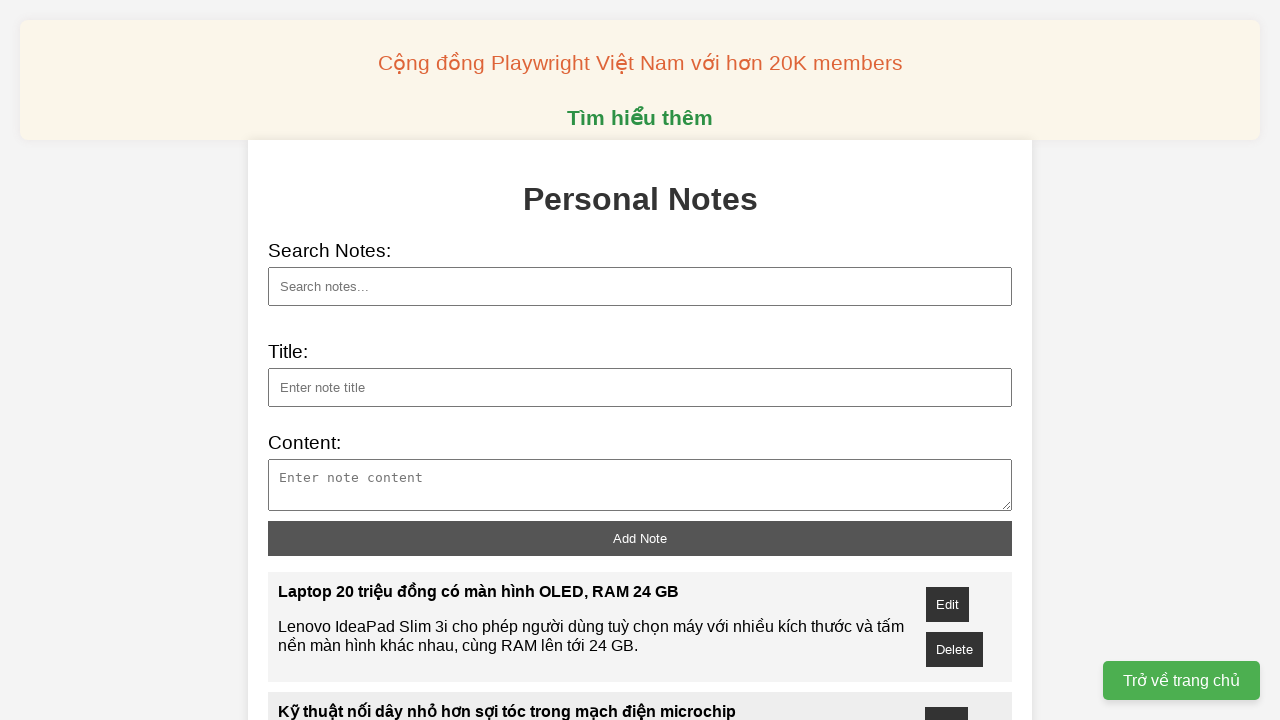

Filled note title field with note 8: 'Nhà khoa học phủ nhận hồi sinh sói trắng tuyệt chủ...' on xpath=//input[@id='note-title']
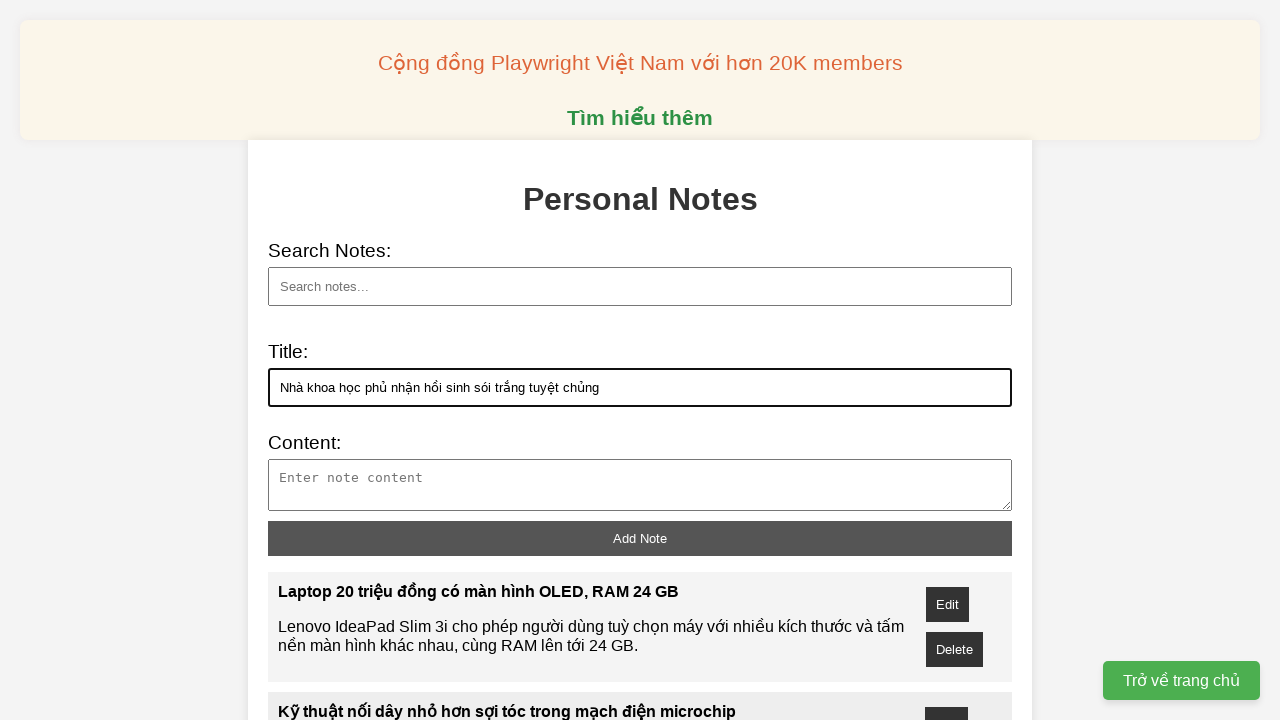

Filled note content field with content for note 8 on xpath=//textarea[@id='note-content']
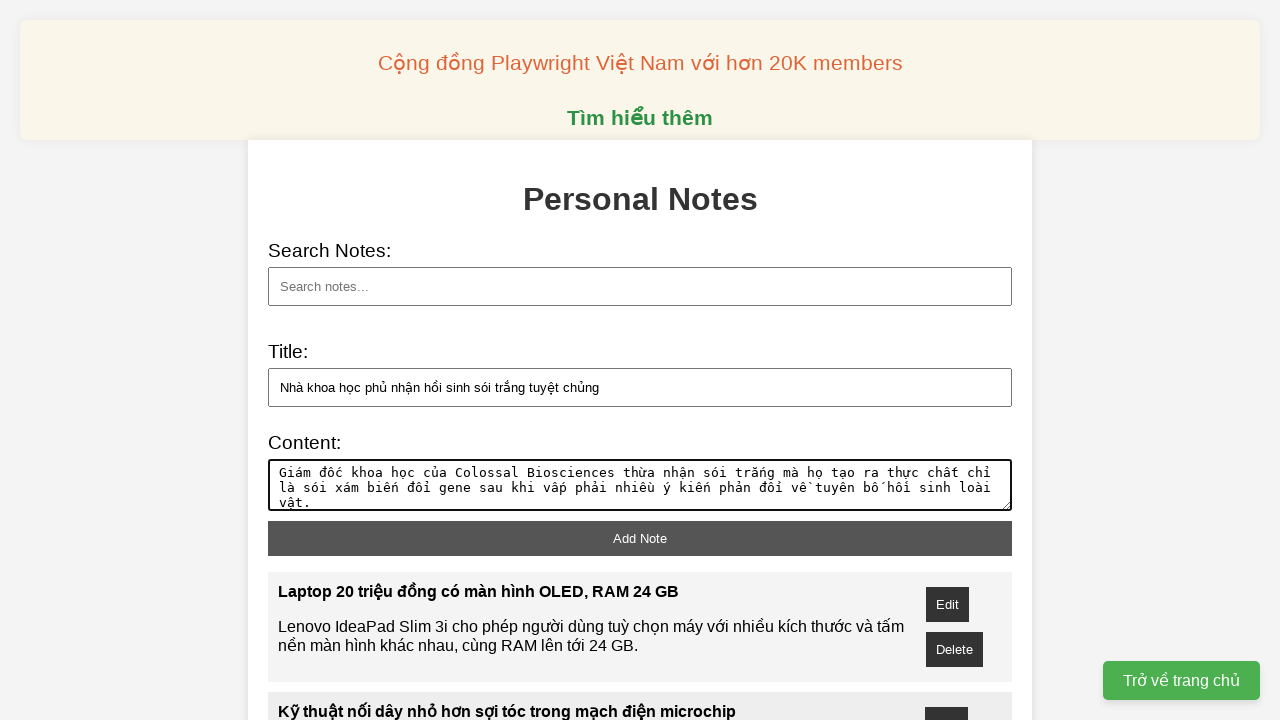

Clicked add note button to add note 8 at (640, 538) on xpath=//button[@id='add-note']
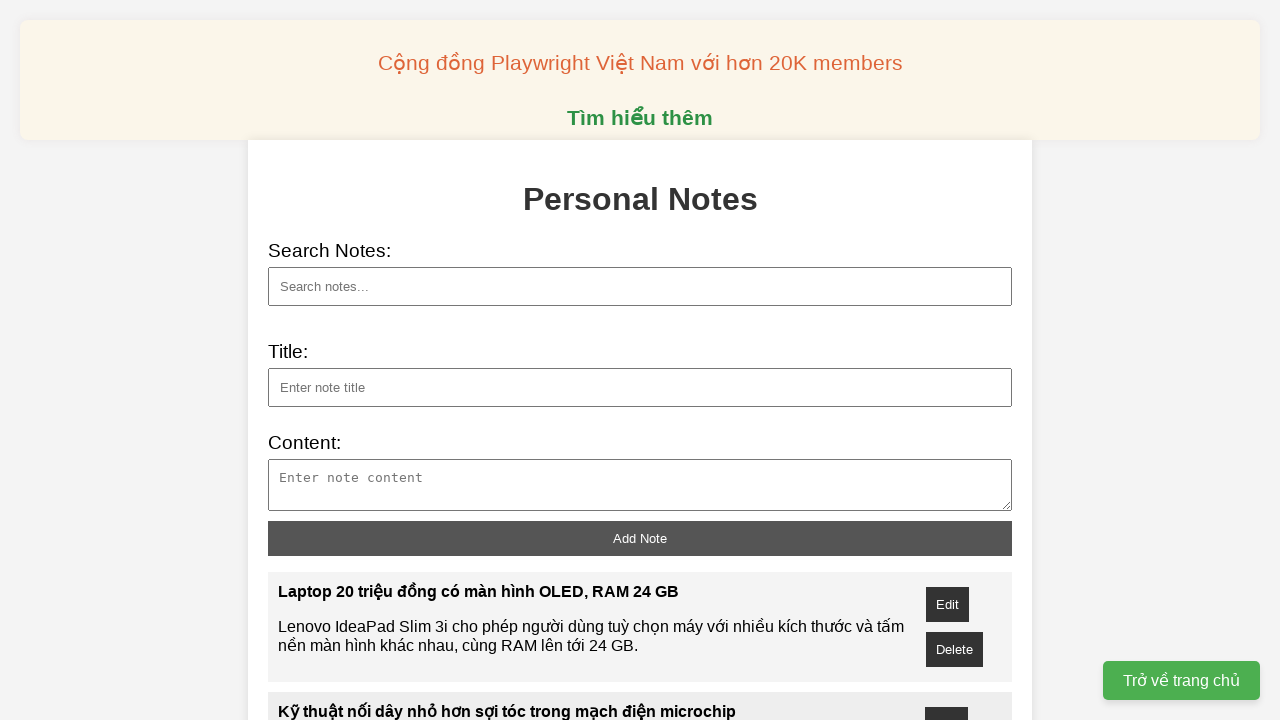

Filled note title field with note 9: 'Loài ếch xâm lấn khổng lồ chuyên ăn thịt rùa con...' on xpath=//input[@id='note-title']
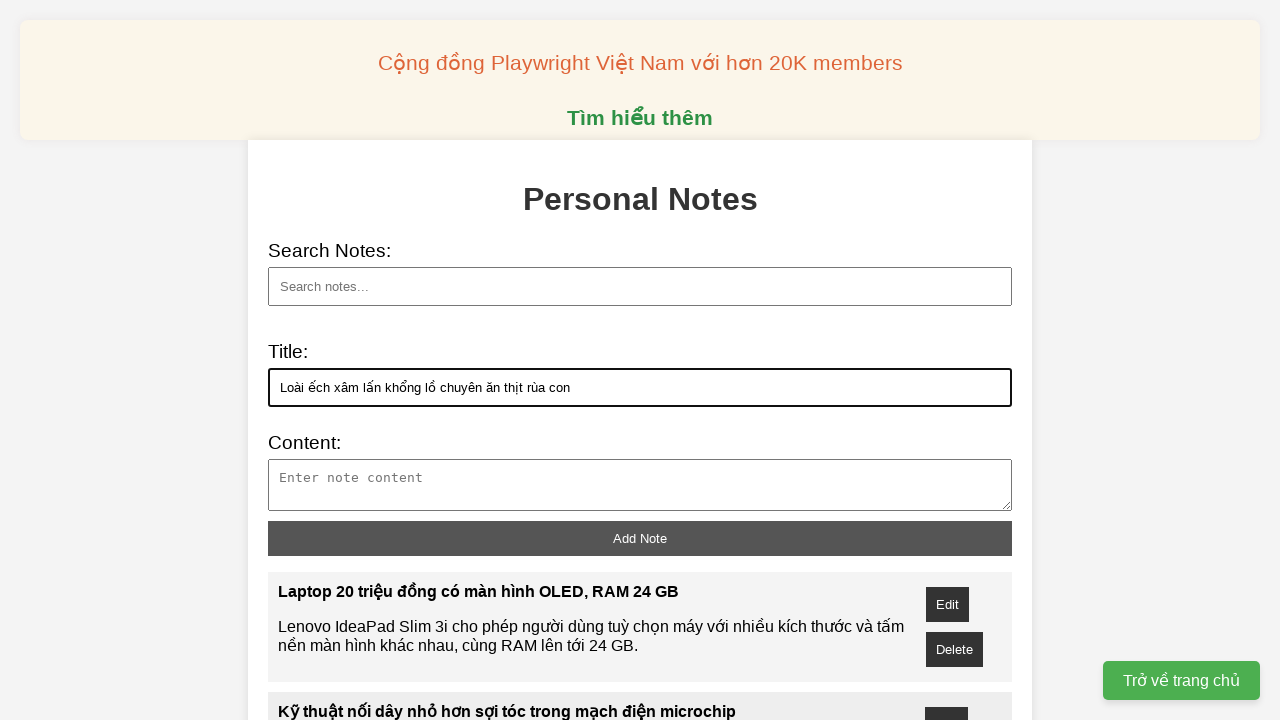

Filled note content field with content for note 9 on xpath=//textarea[@id='note-content']
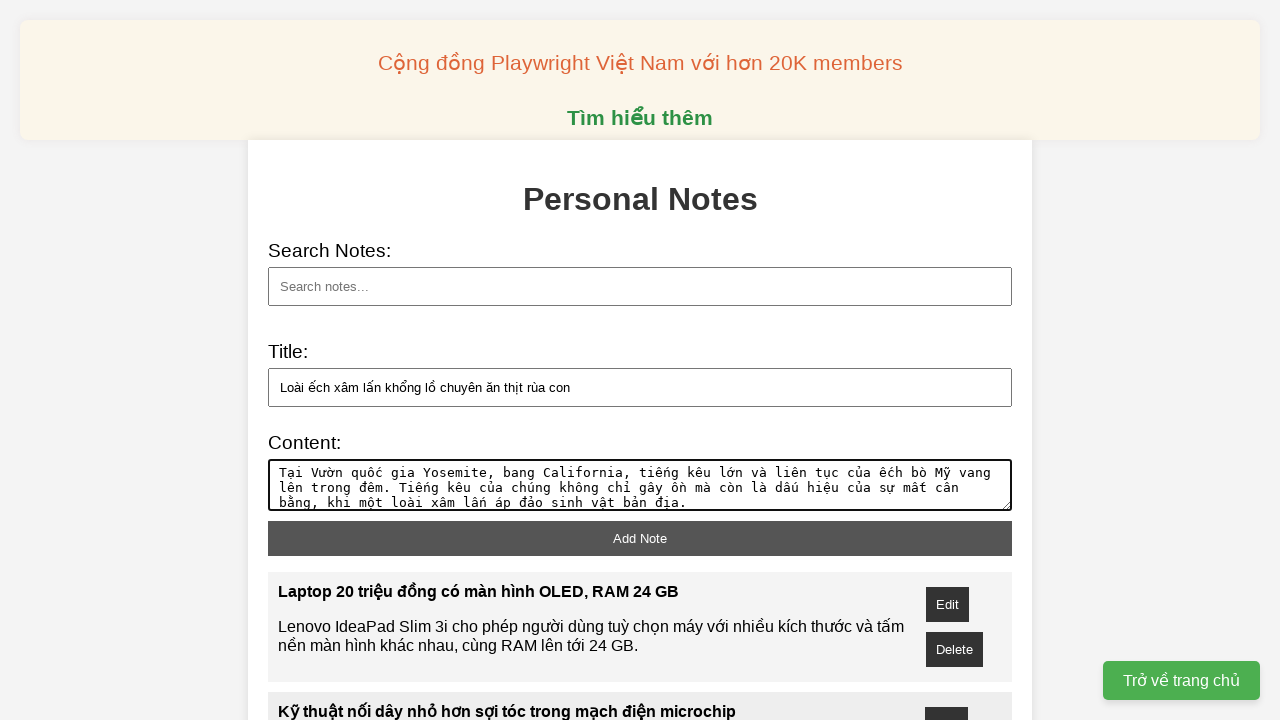

Clicked add note button to add note 9 at (640, 538) on xpath=//button[@id='add-note']
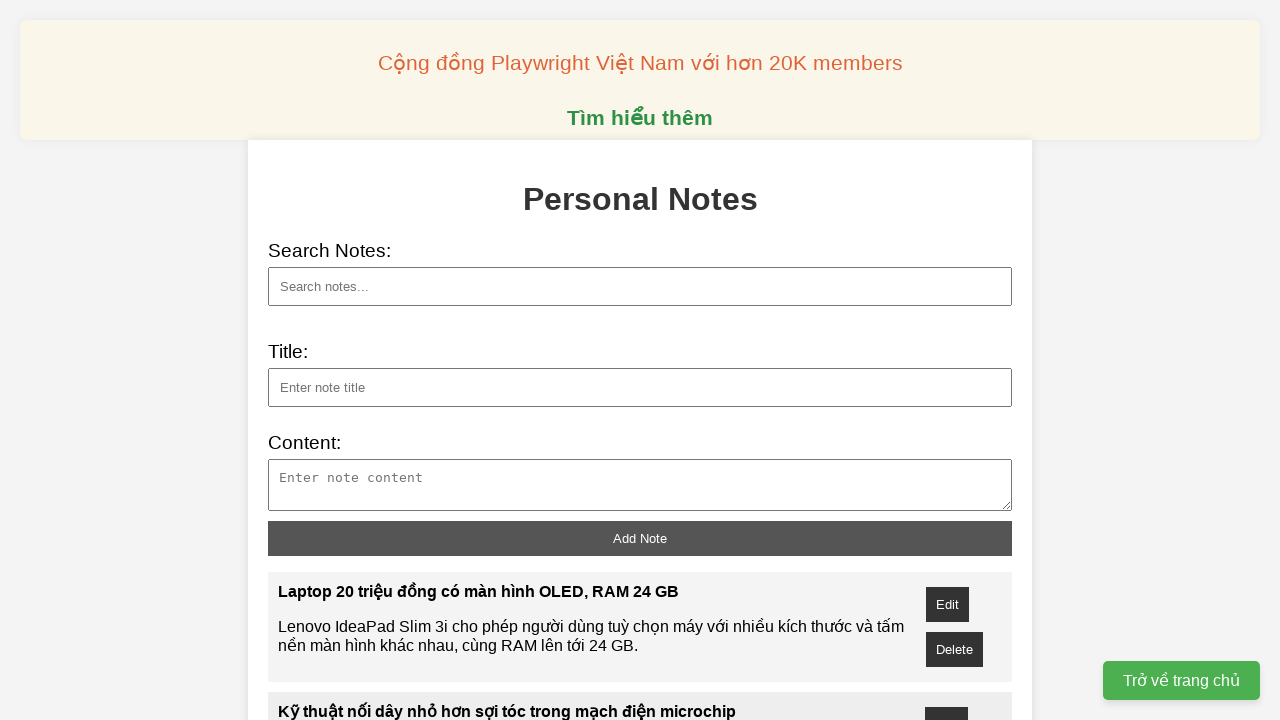

Filled note title field with note 10: 'Mô hình AI tống tiền kỹ sư để tránh bị thay thế...' on xpath=//input[@id='note-title']
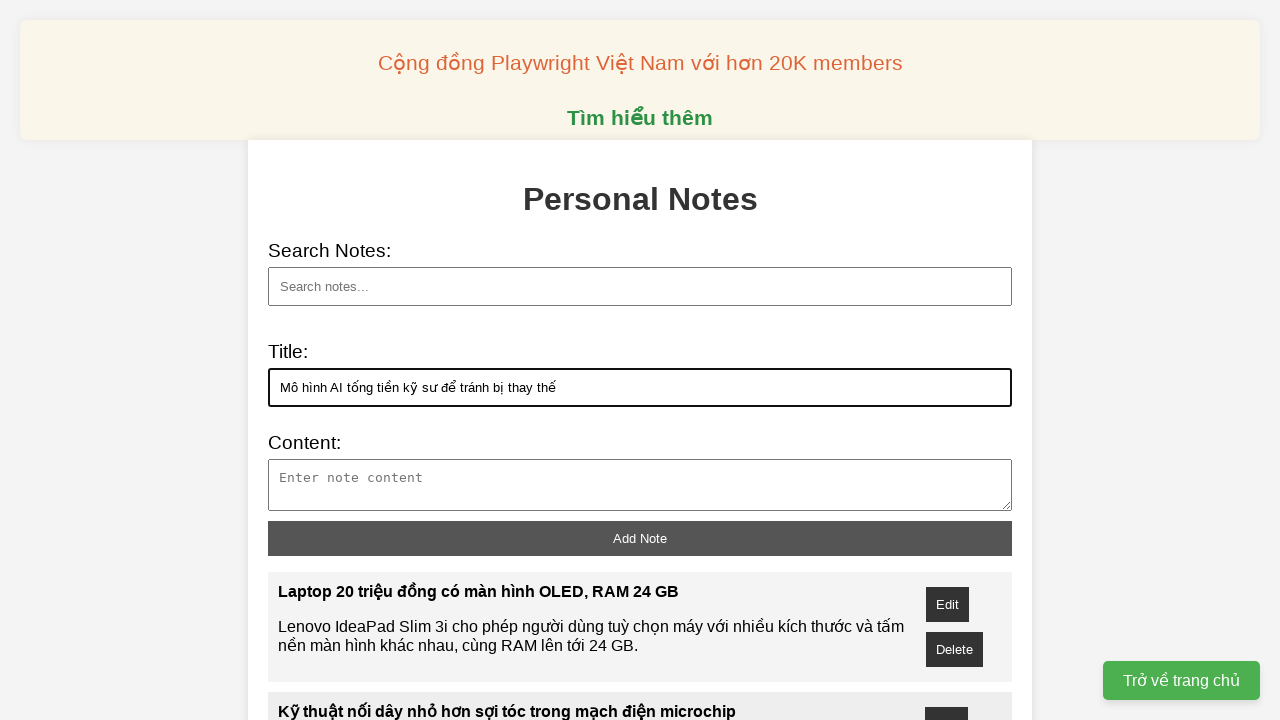

Filled note content field with content for note 10 on xpath=//textarea[@id='note-content']
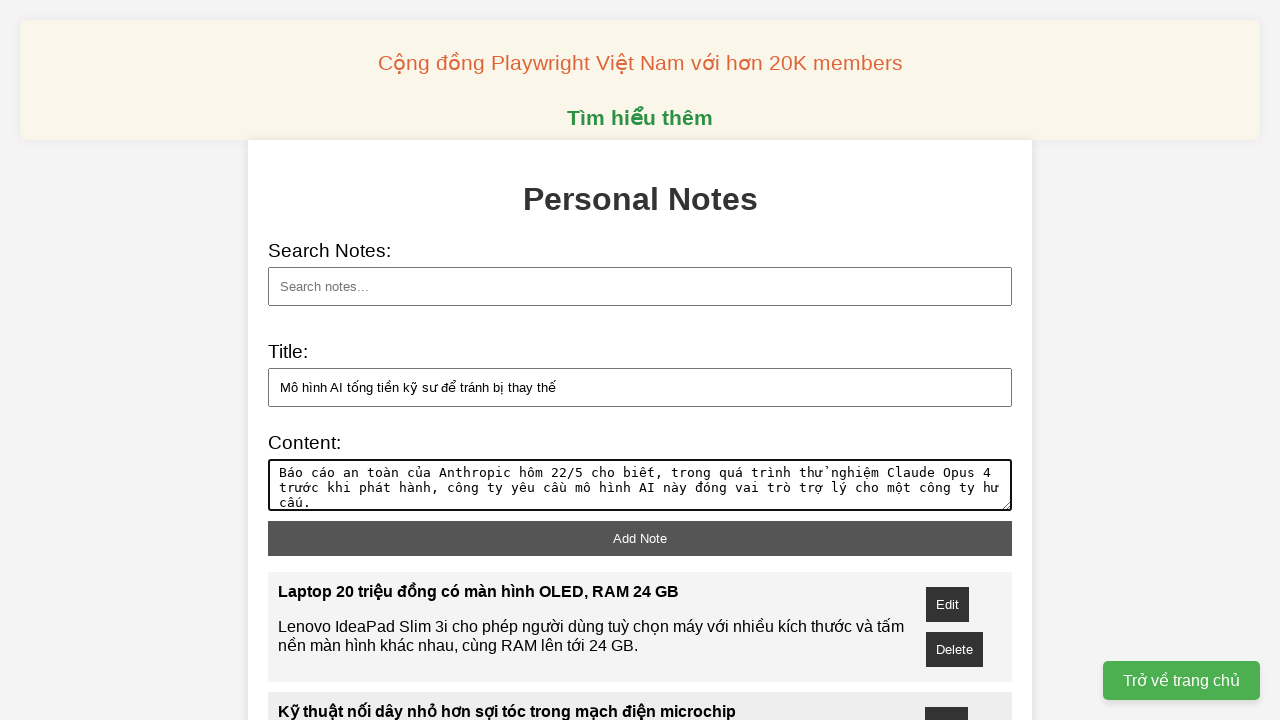

Clicked add note button to add note 10 at (640, 538) on xpath=//button[@id='add-note']
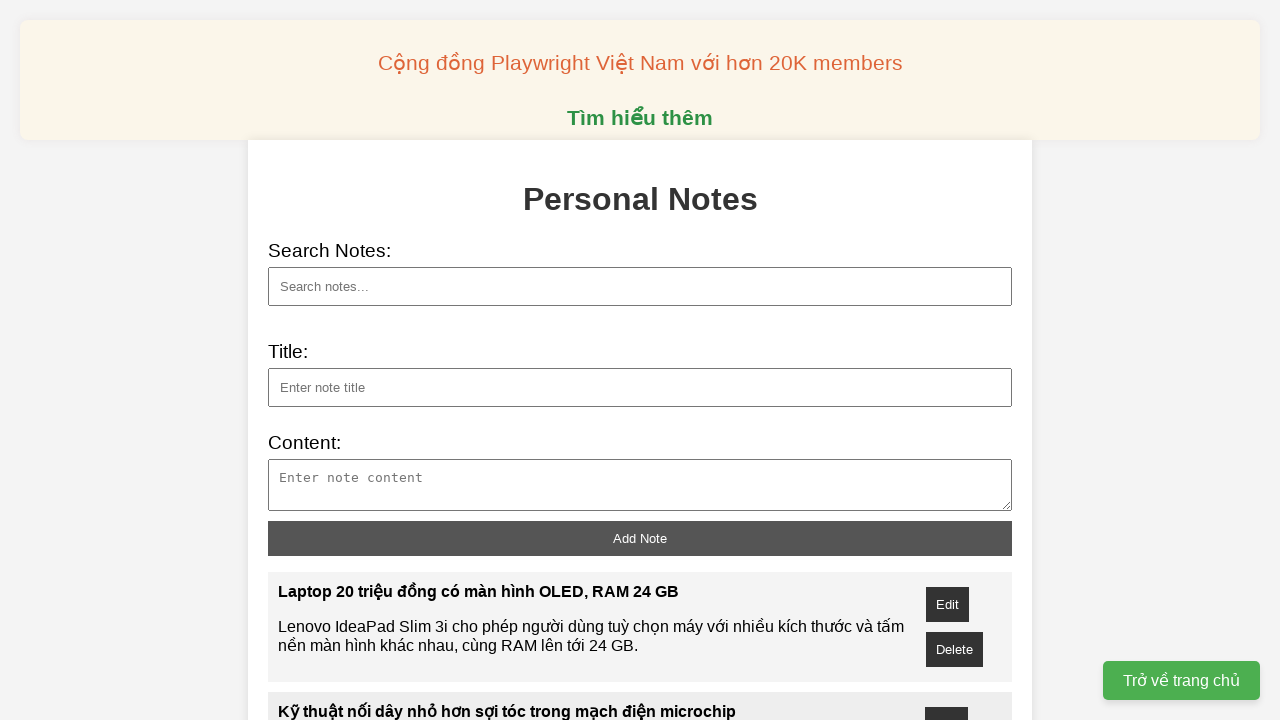

Filled search field with 'Laptop 20 triệu đồng có màn hình OLED, RAM 24 GB' on xpath=//input[@id='search']
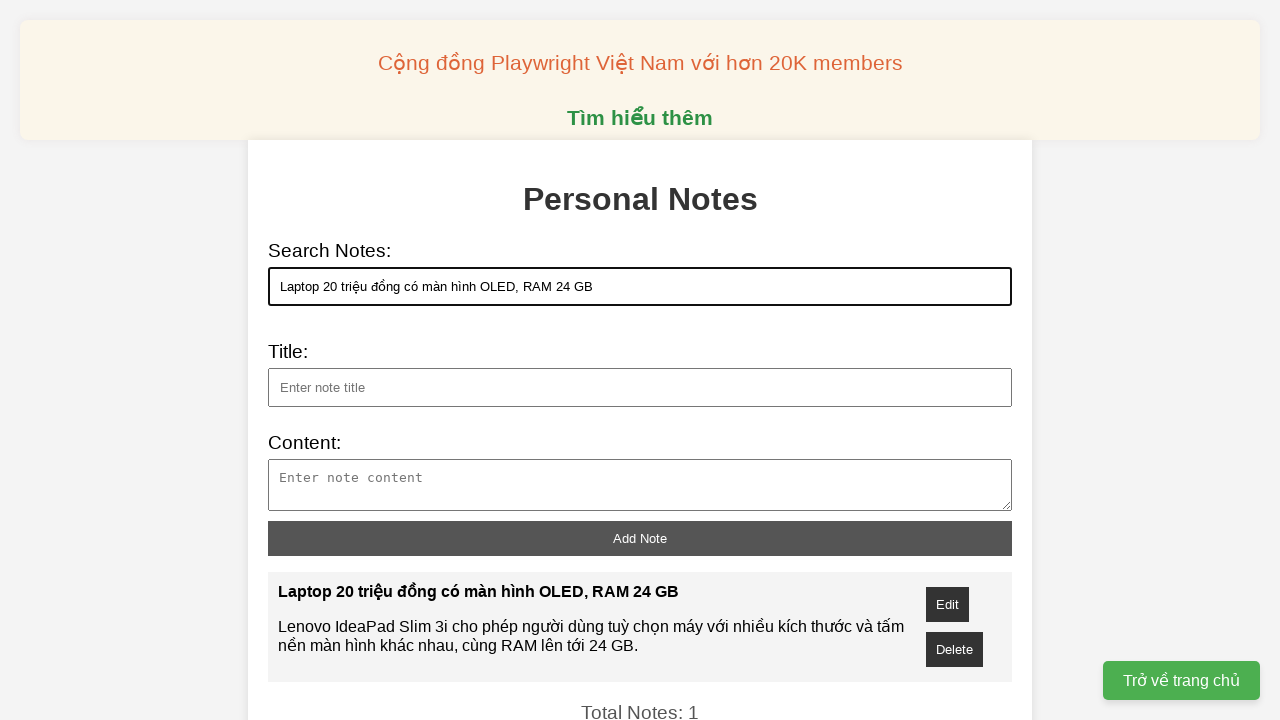

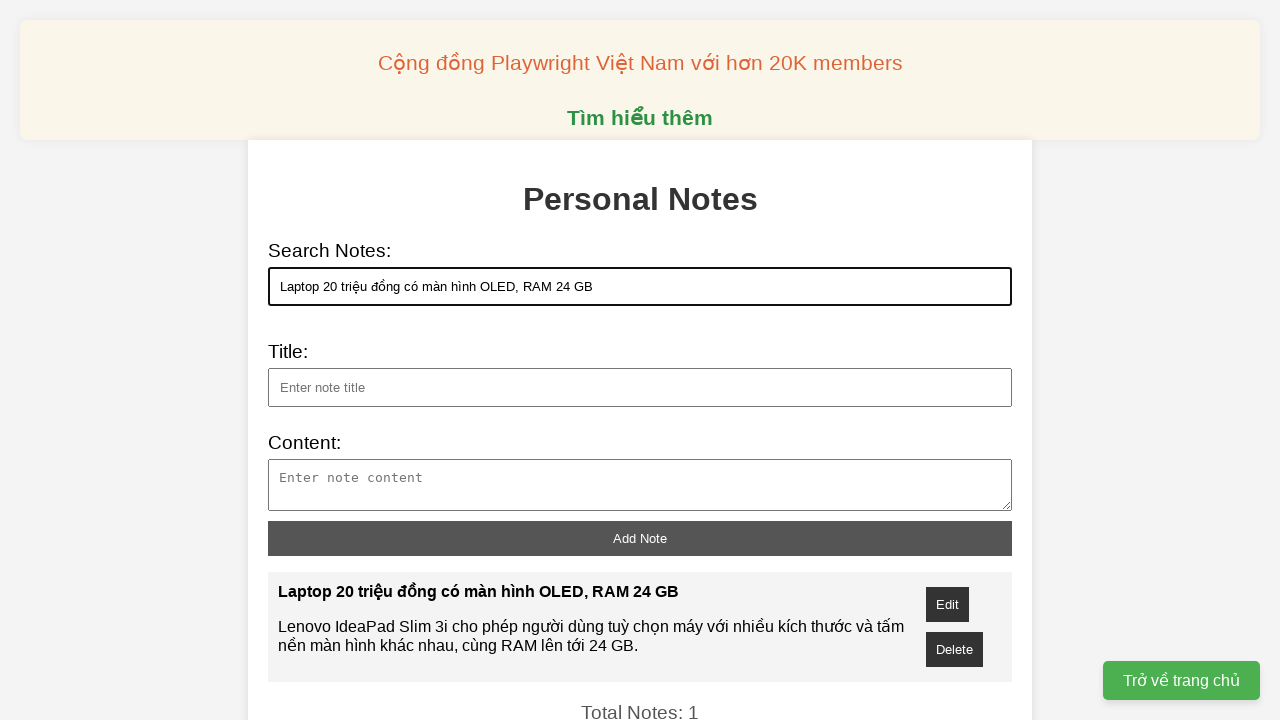